Tests date picker functionality by selecting a specific date (June 15, 2027) through the calendar navigation and verifies the selected values are correctly displayed in the input fields

Starting URL: https://rahulshettyacademy.com/seleniumPractise/#/offers

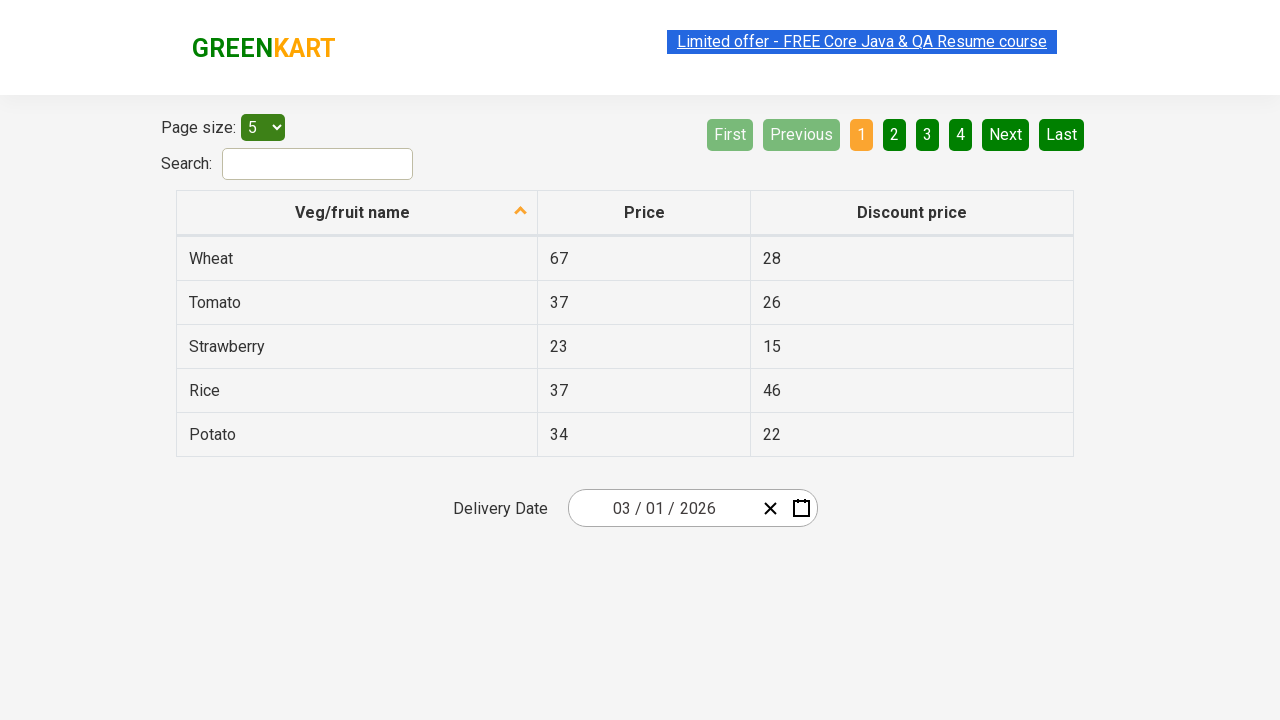

Clicked date picker input group to open calendar at (662, 508) on .react-date-picker__inputGroup
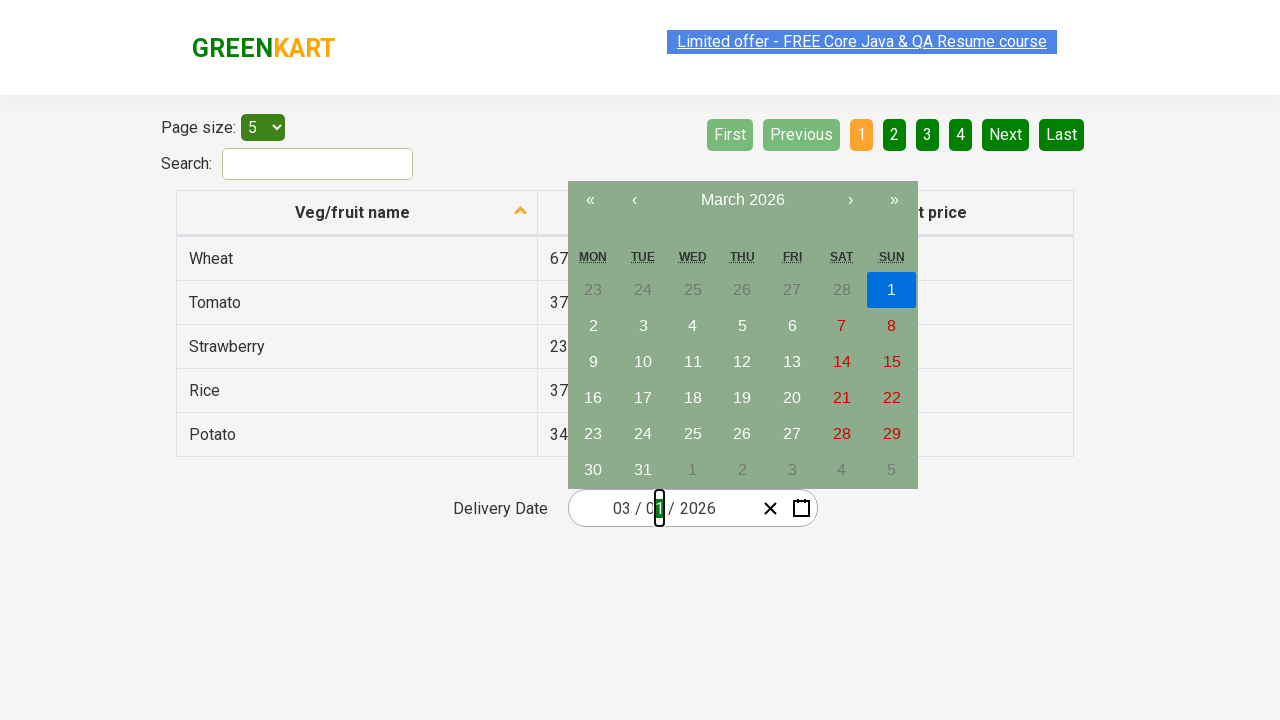

Clicked navigation label to switch to month view at (742, 200) on .react-calendar__navigation__label
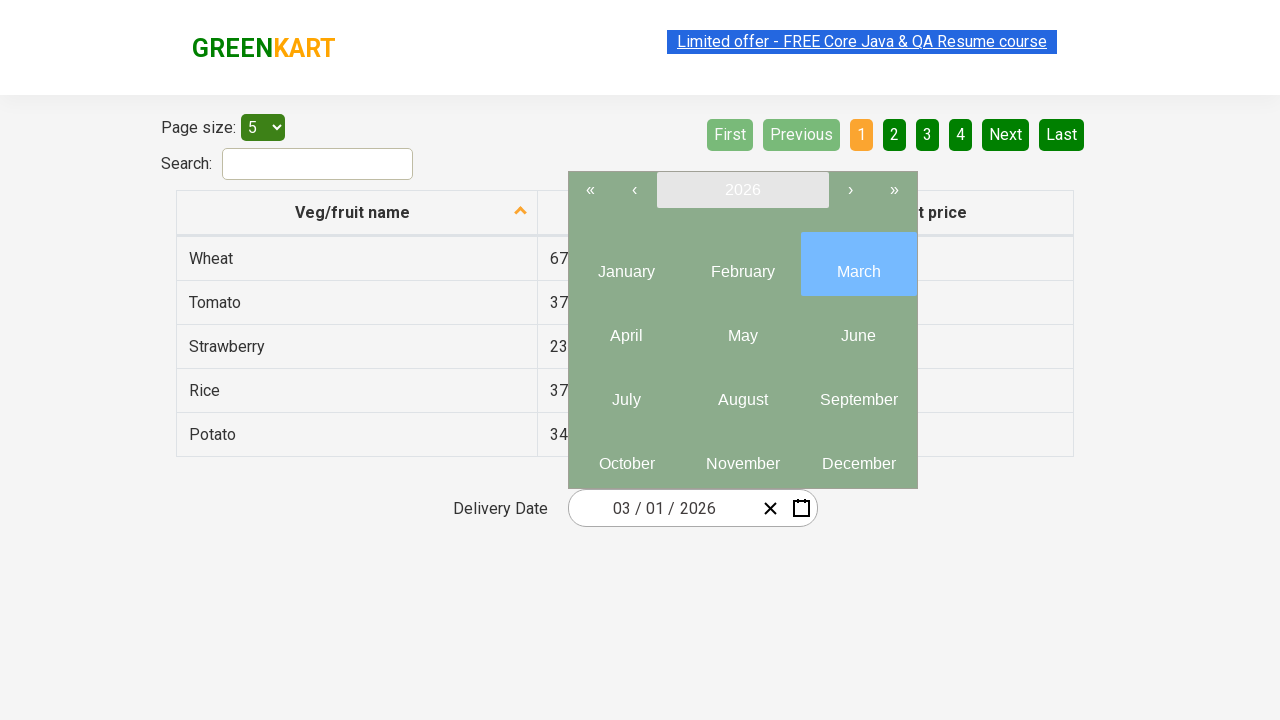

Clicked navigation label again to switch to year view at (742, 190) on .react-calendar__navigation__label
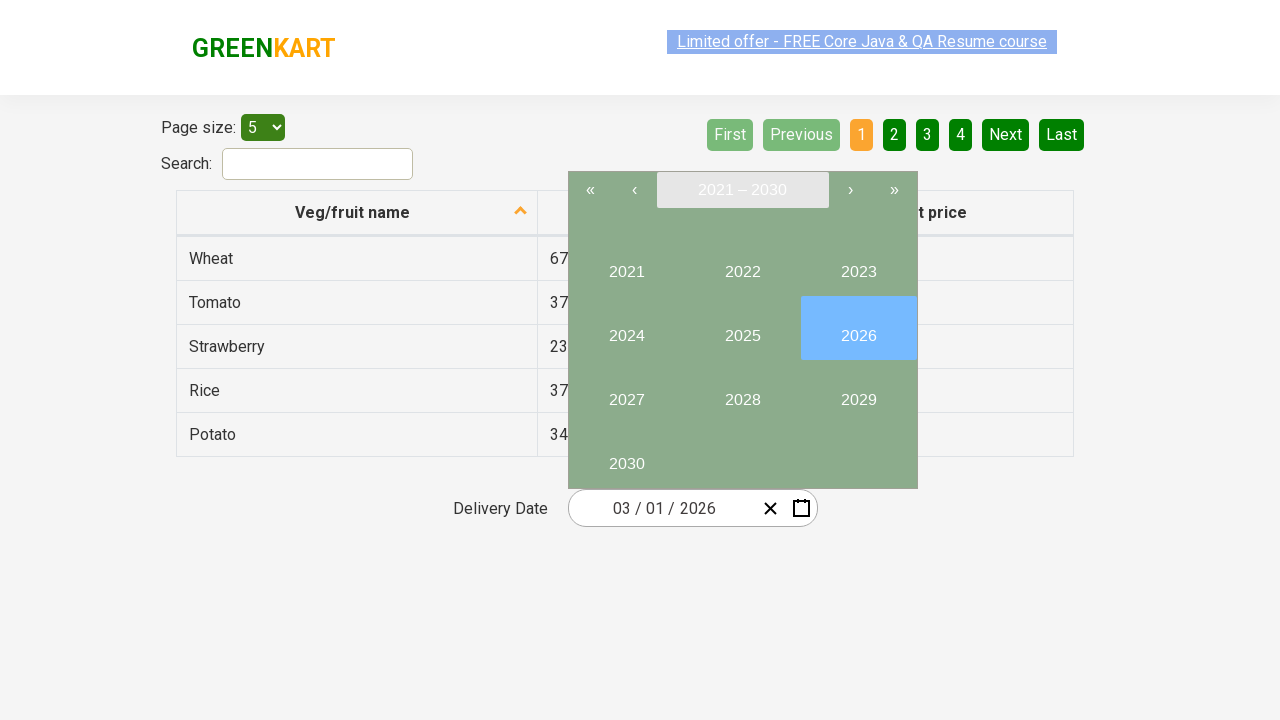

Selected year 2027 at (626, 392) on button:has-text('2027')
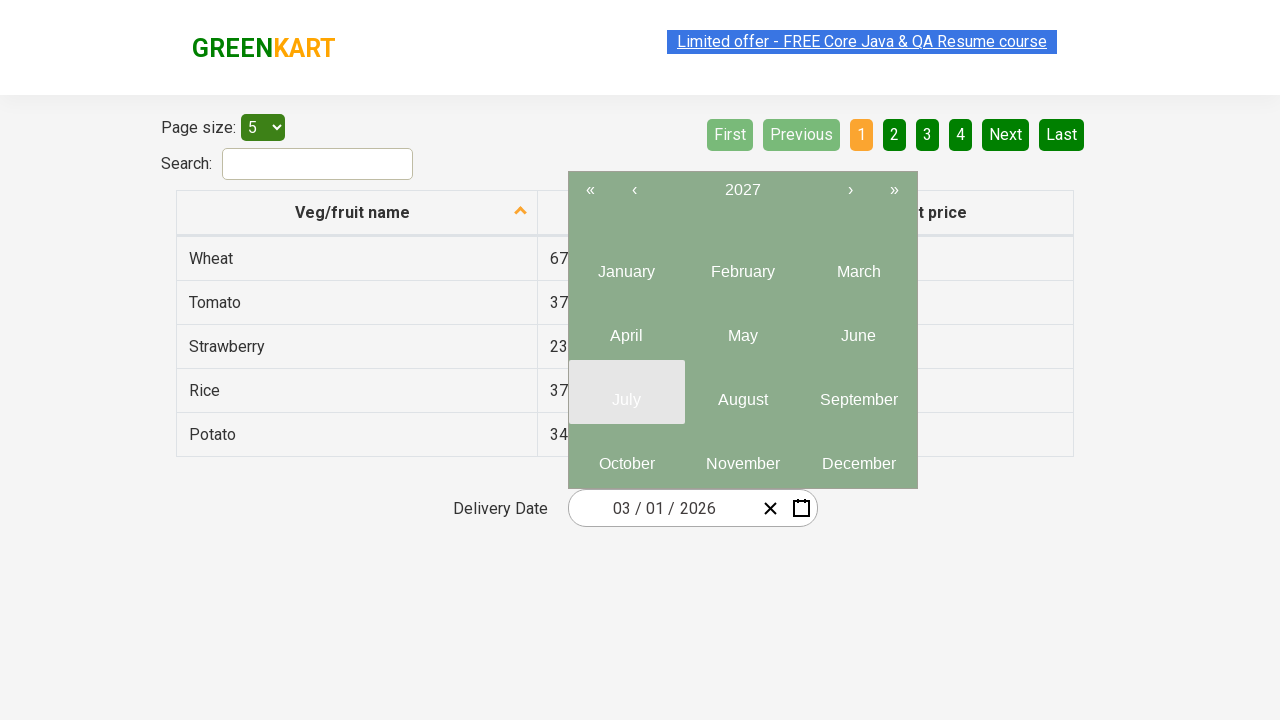

Selected month 6 (June) from month view at (858, 328) on .react-calendar__year-view__months__month >> nth=5
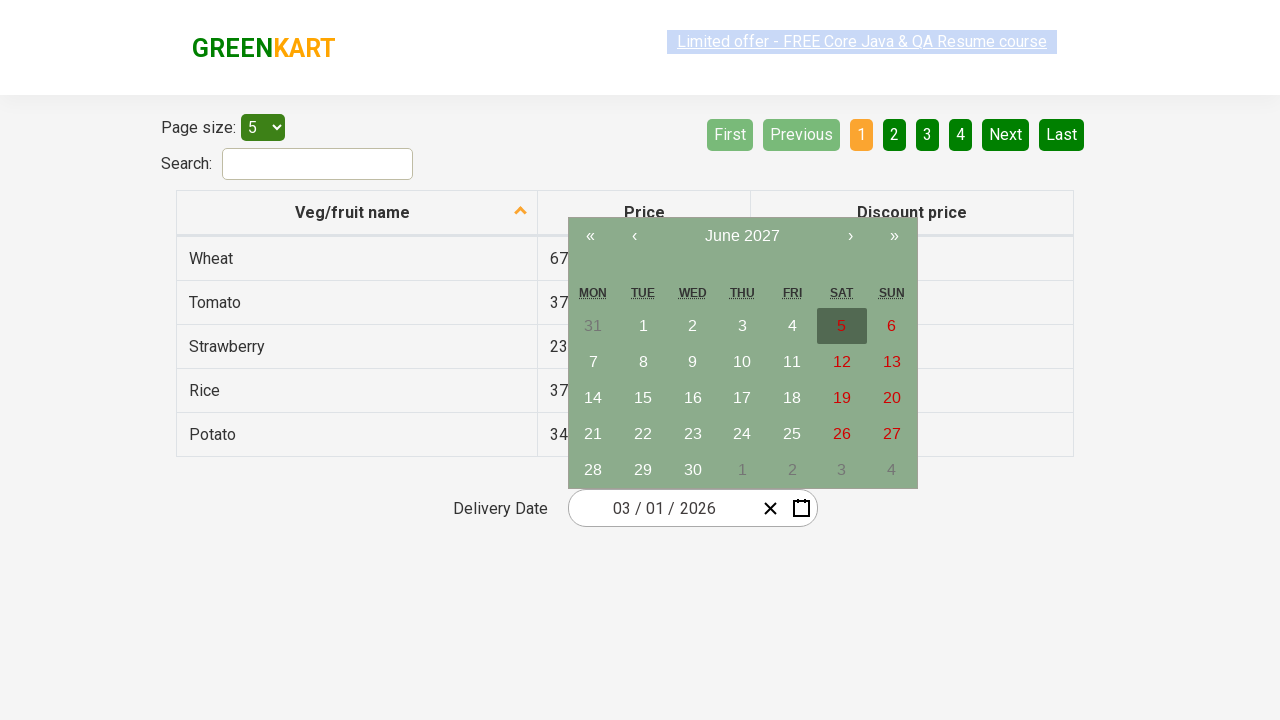

Selected date 15 from calendar at (643, 398) on abbr:has-text('15')
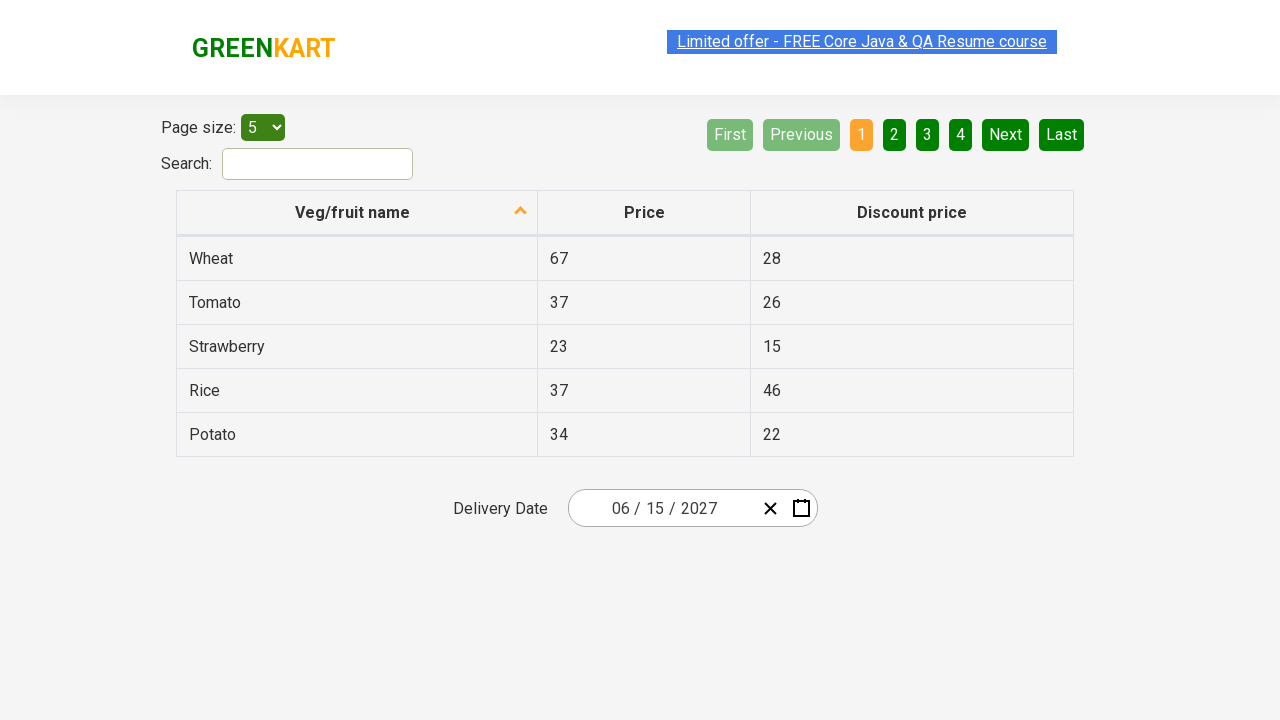

Verified date picker input fields are populated with selected date
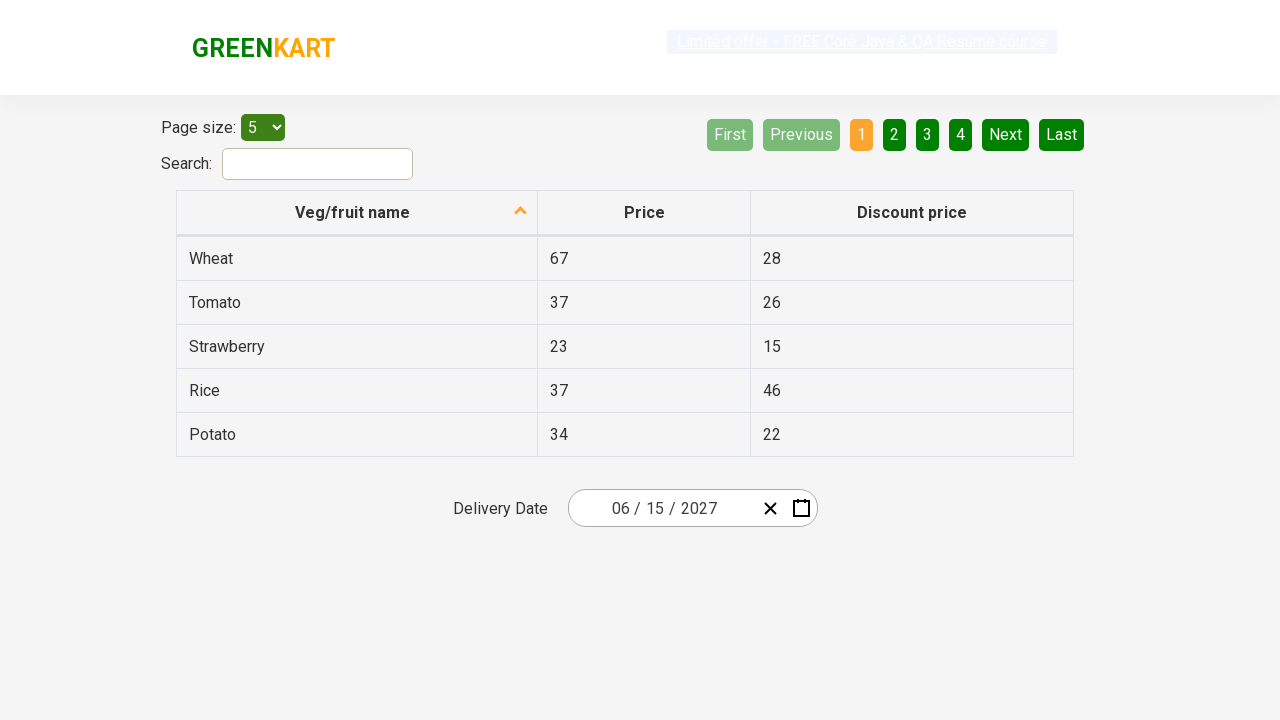

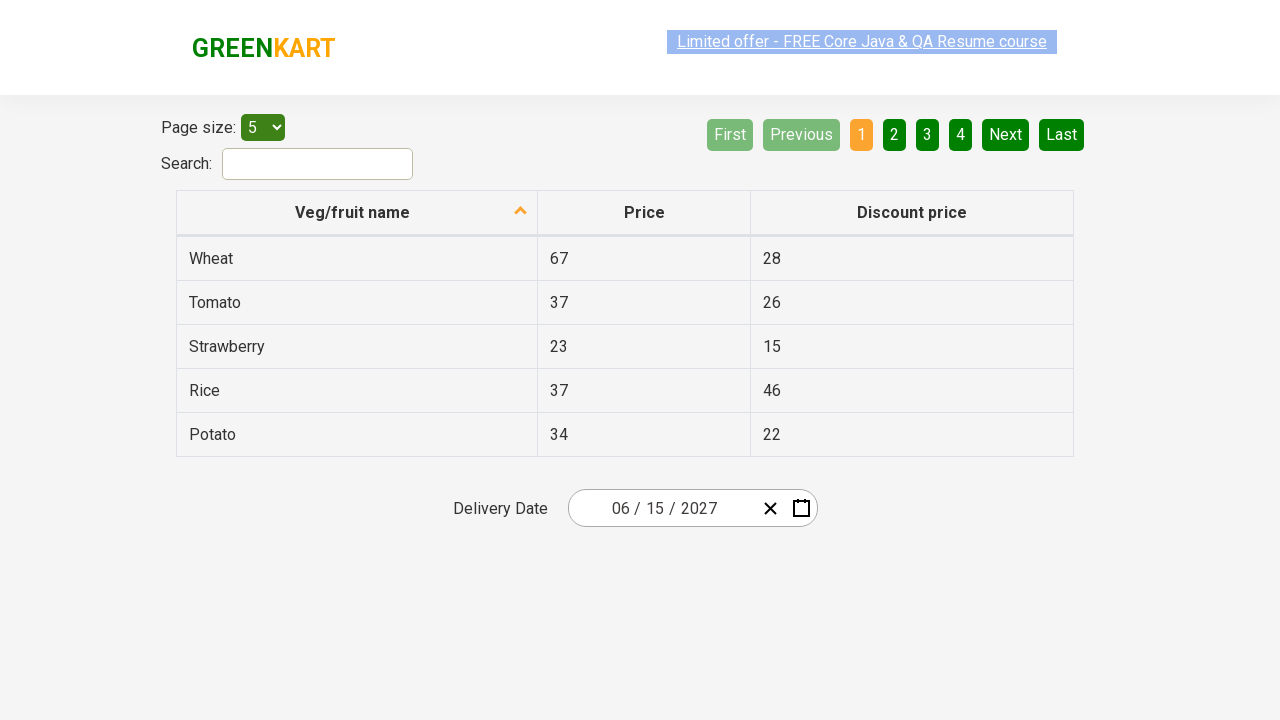